Tests checkbox functionality by clicking on an age selection checkbox

Starting URL: http://syntaxprojects.com/basic-checkbox-demo.php

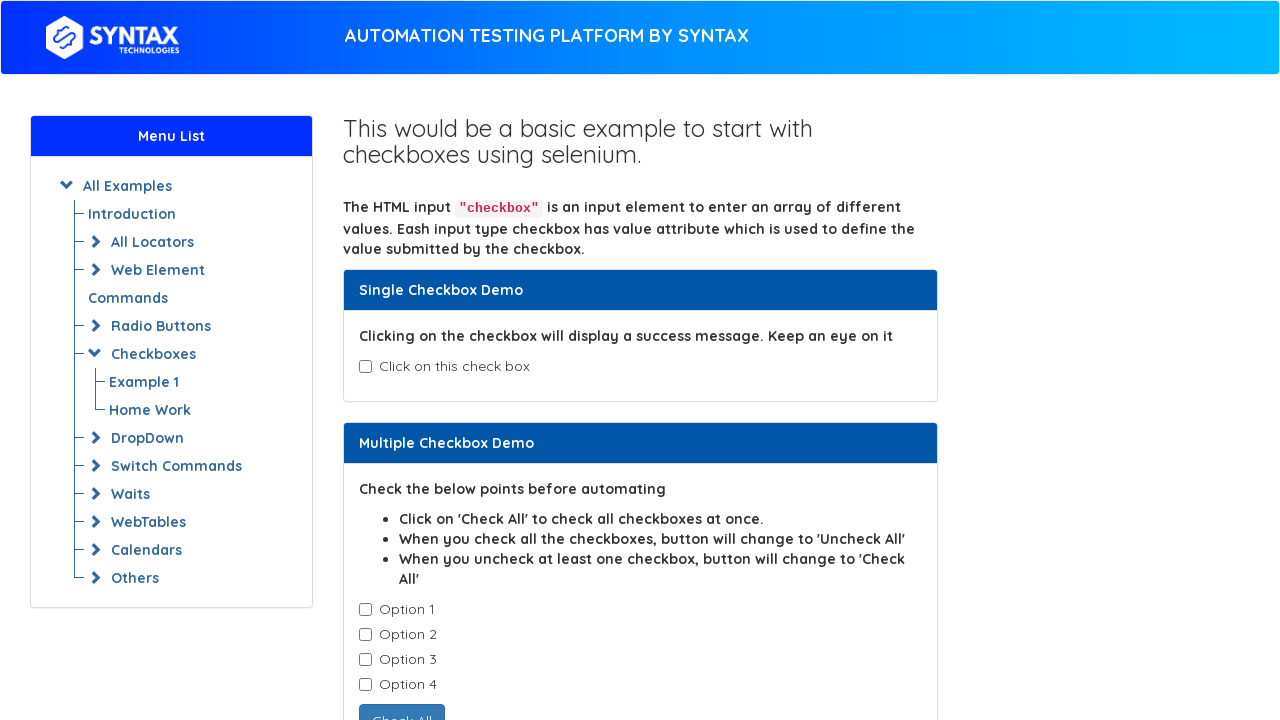

Clicked the age selection checkbox at (365, 367) on #isAgeSelected
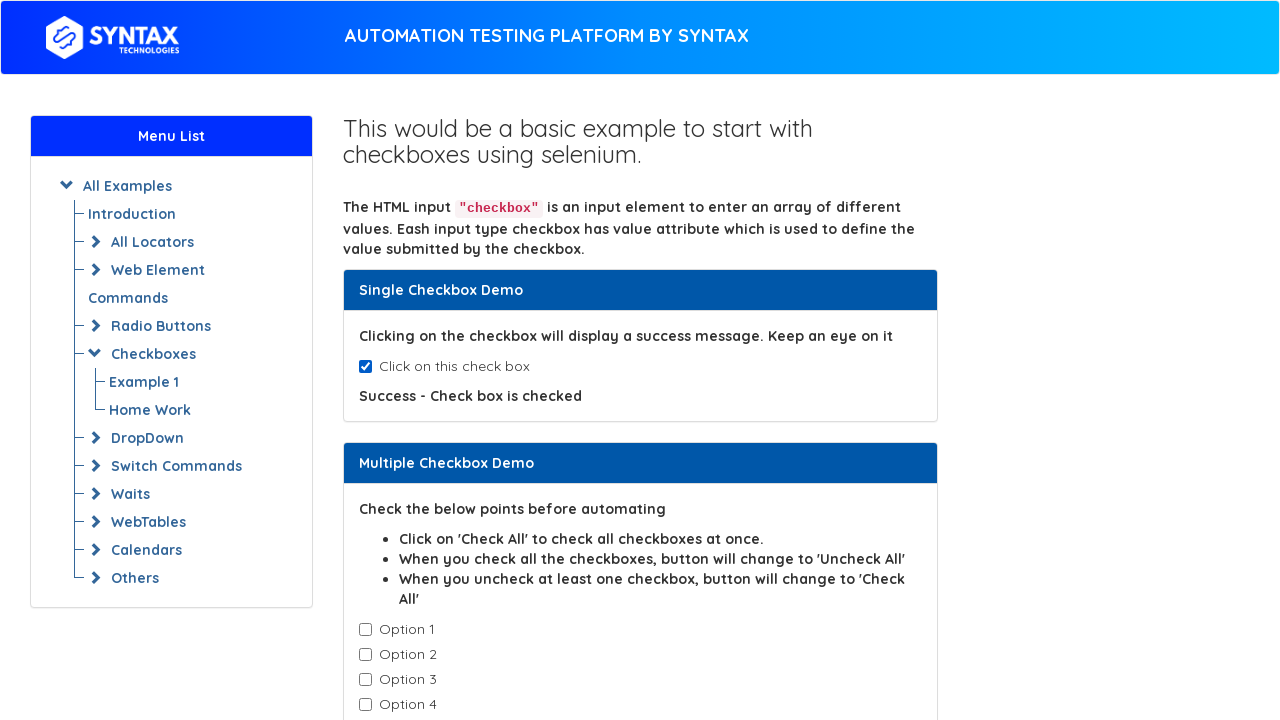

Waited 5 seconds to observe the checkbox change
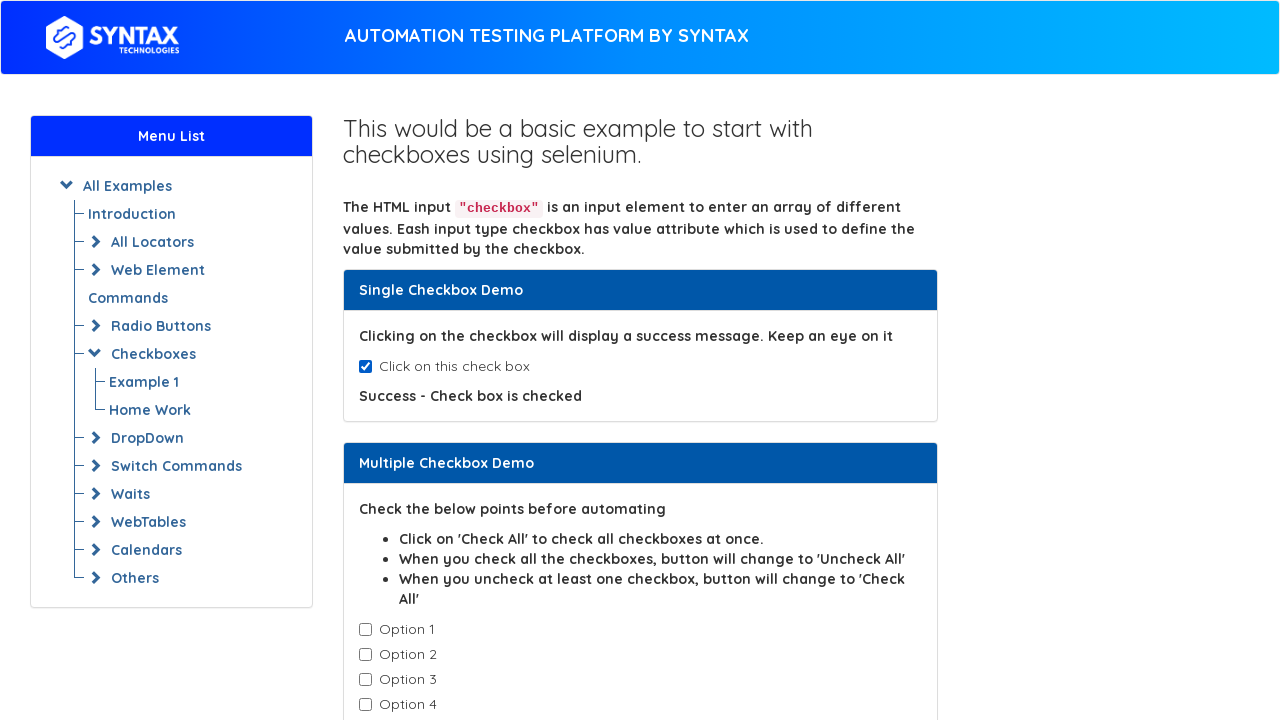

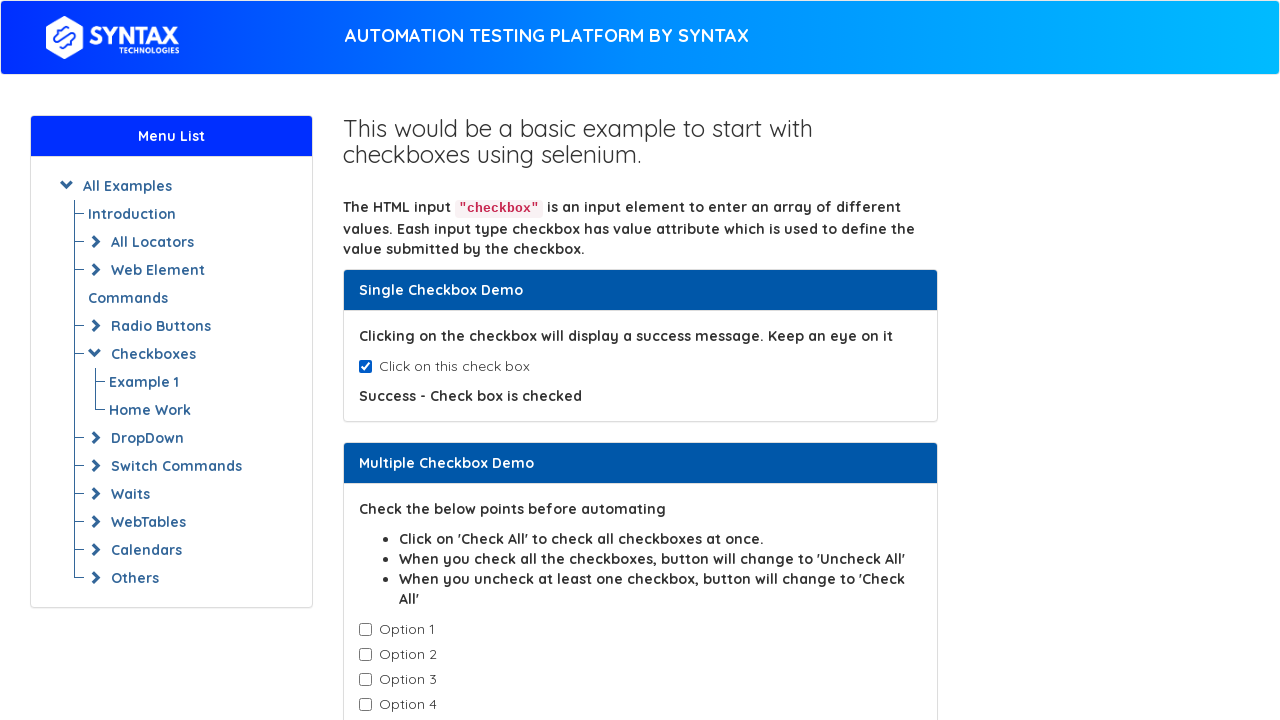